Tests browser alert handling by navigating to an alerts demo page, triggering an alert with OK and Cancel options, and interacting with the alert dialog

Starting URL: https://demo.automationtesting.in/Alerts.html

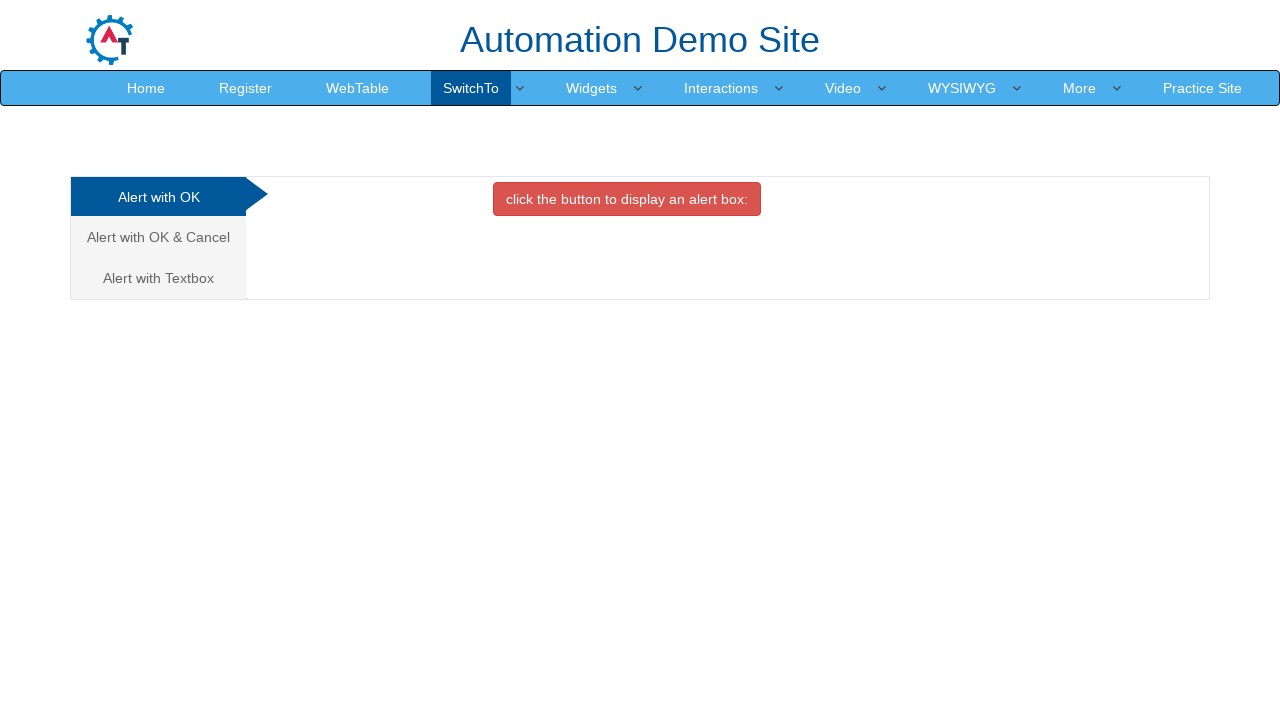

Clicked on 'Alert with OK & Cancel' tab at (158, 237) on text=Alert with OK & Cancel
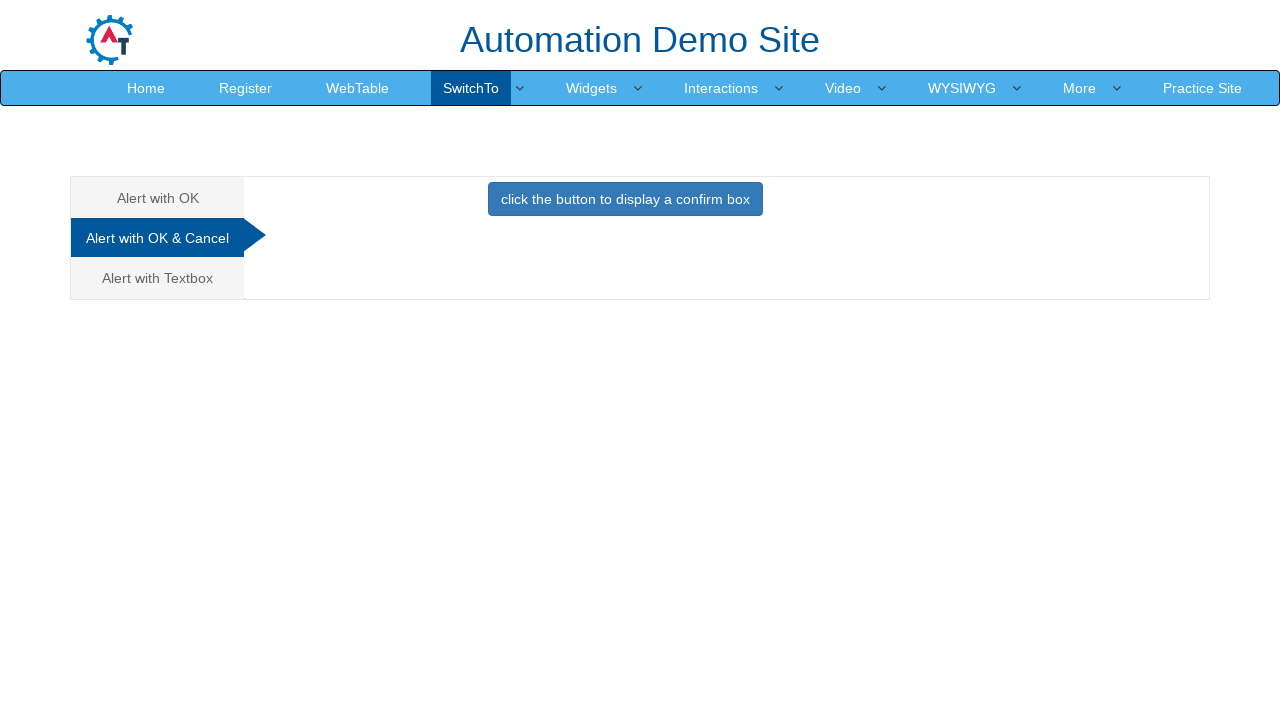

Clicked button to trigger alert at (625, 199) on button.btn.btn-primary
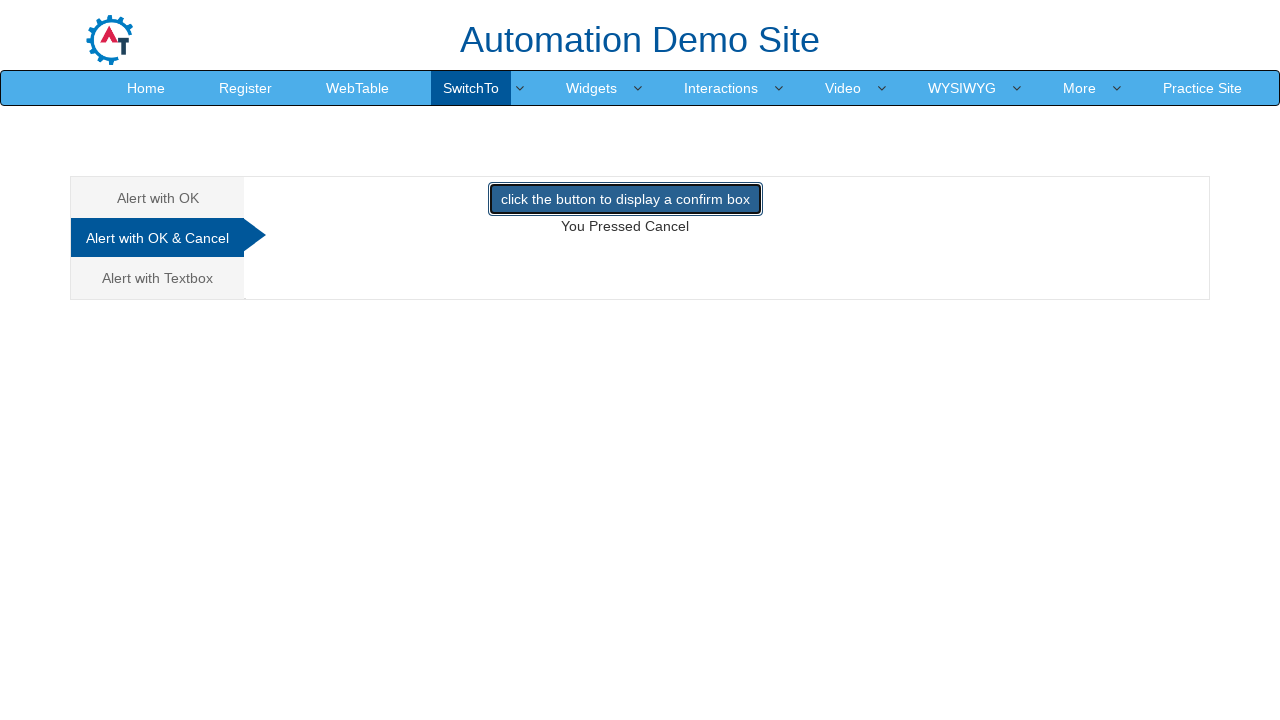

Set up dialog handler to accept (click OK)
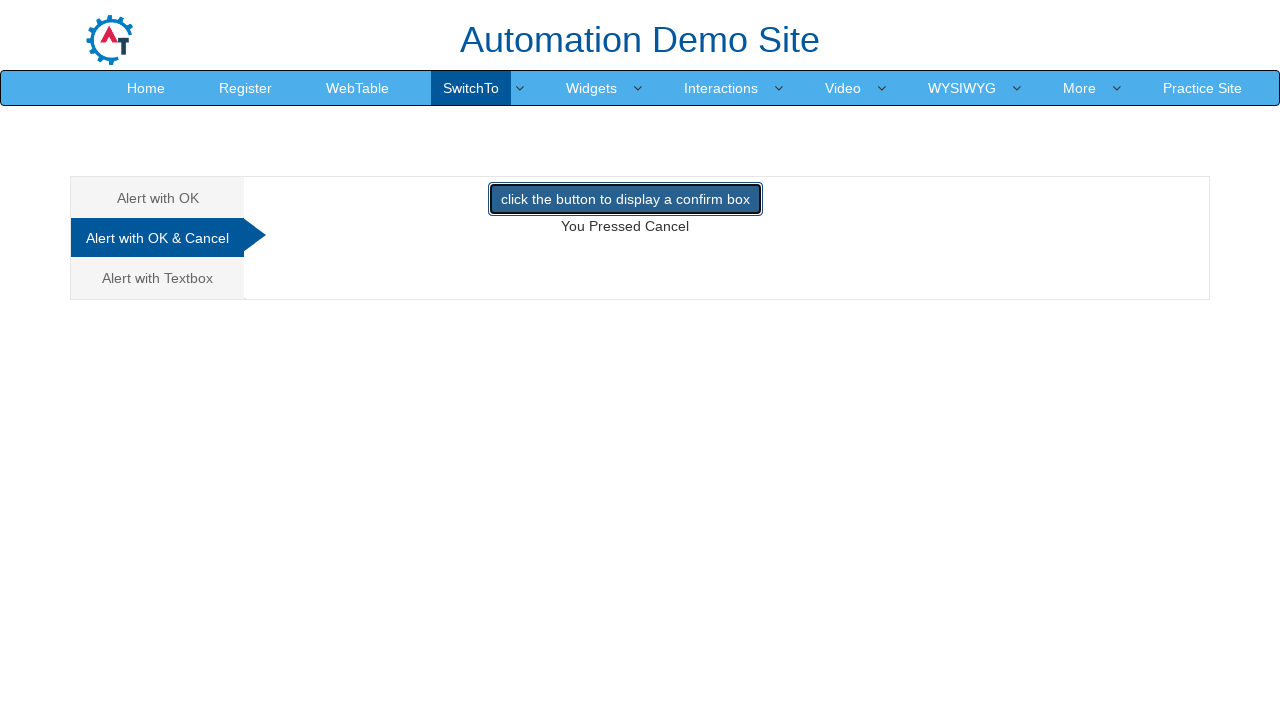

Clicked button again to trigger another alert at (625, 199) on button.btn.btn-primary
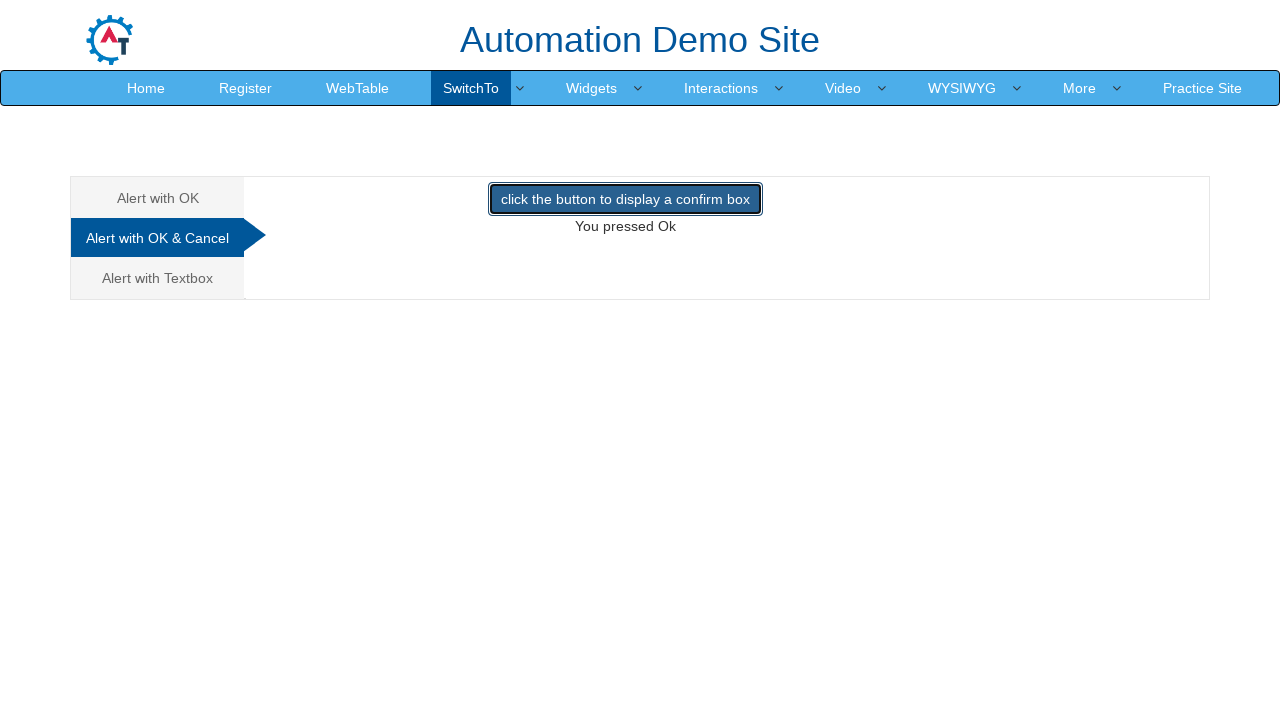

Set up dialog handler to dismiss (click Cancel)
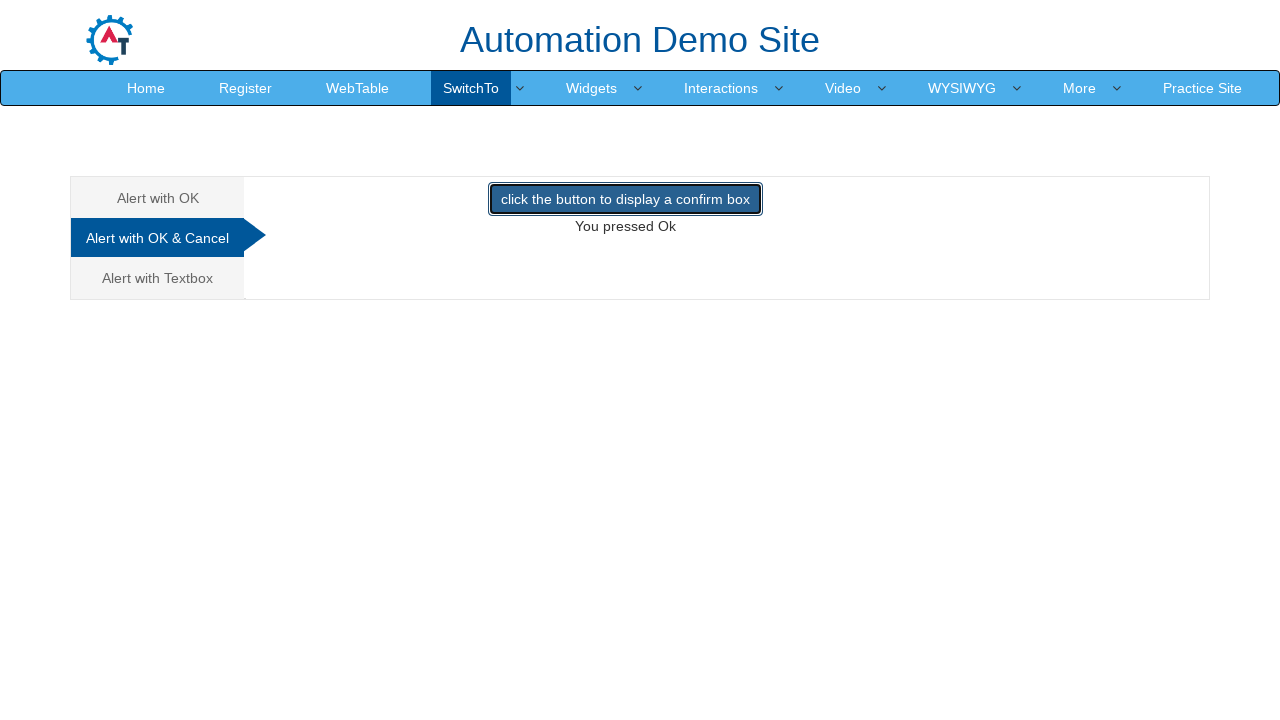

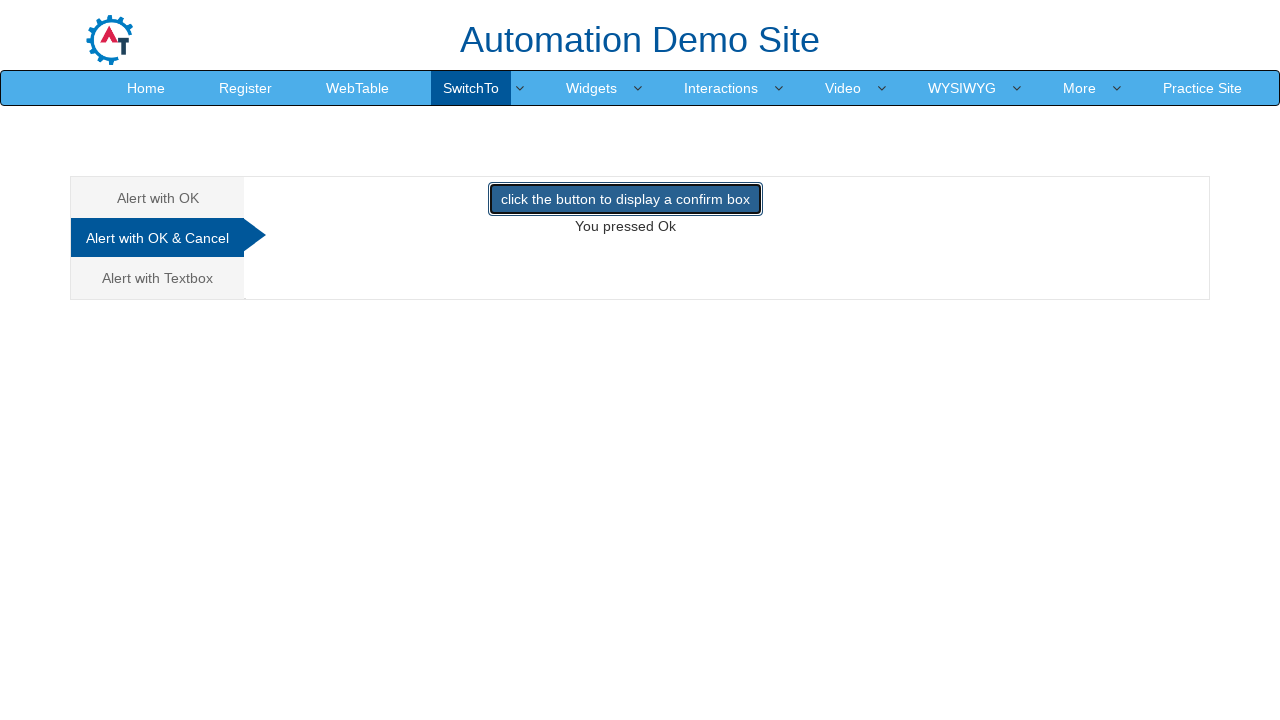